Tests checkbox selection functionality on DemoQA's practice form by selecting the Sports, Reading, and Music hobby checkboxes

Starting URL: https://demoqa.com/automation-practice-form

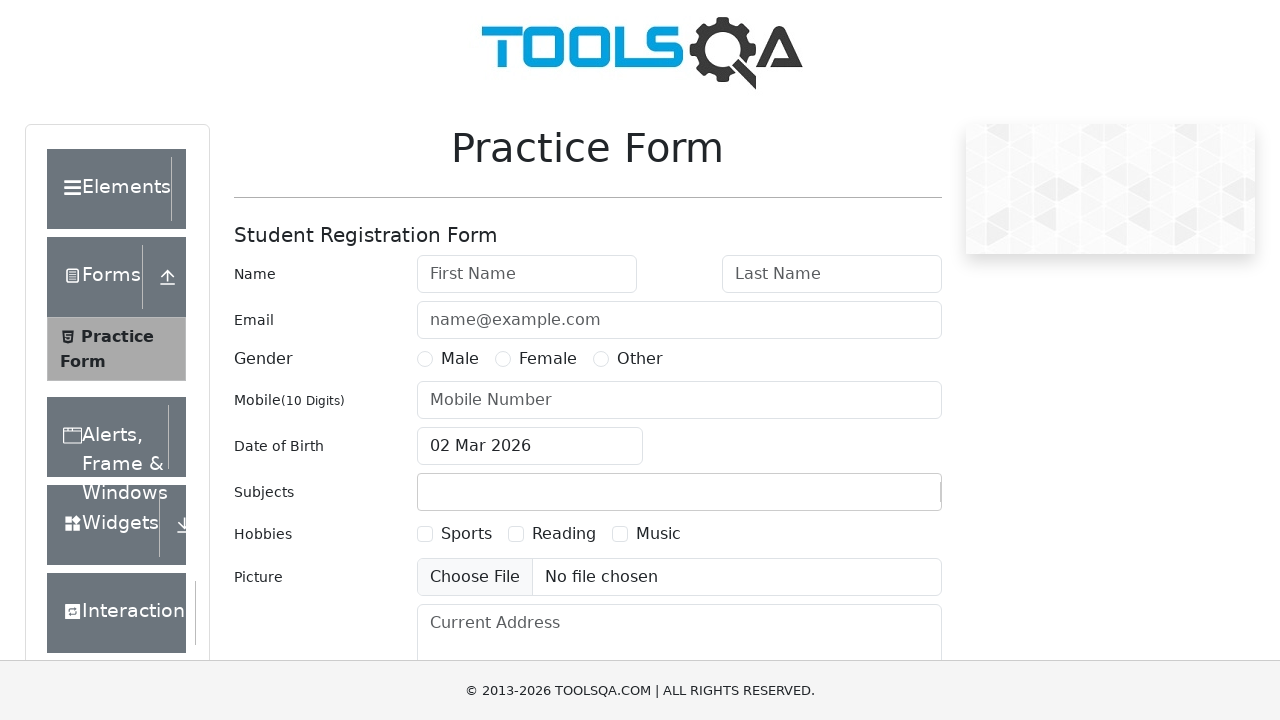

Scrolled to hobbies section near userNumber field
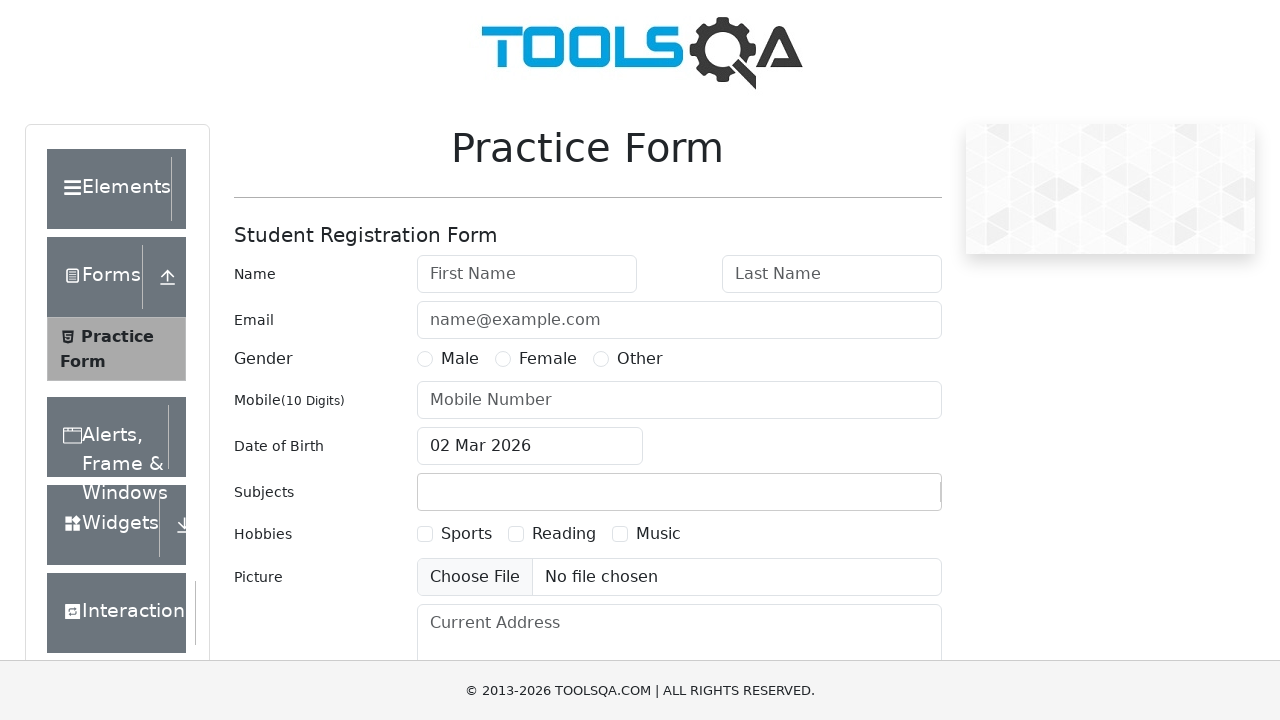

Clicked Sports hobby checkbox at (466, 534) on xpath=//label[text()='Sports']
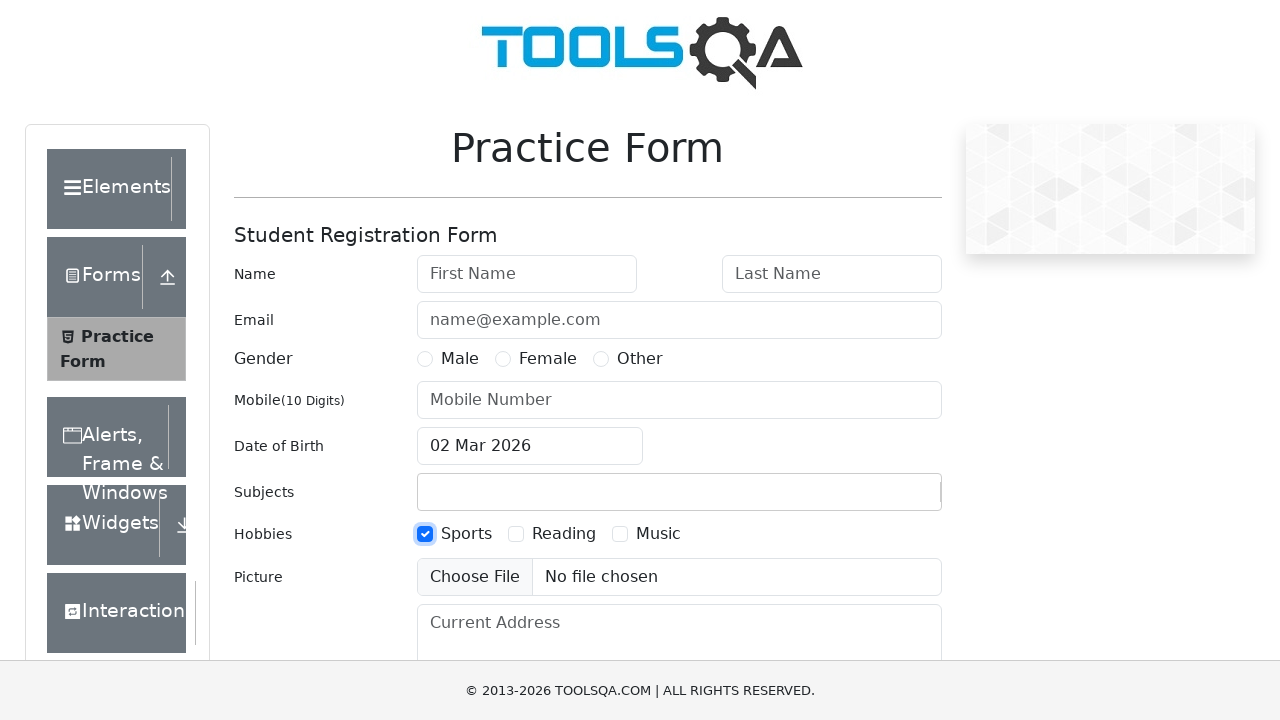

Clicked Reading hobby checkbox at (564, 534) on xpath=//label[text()='Reading']
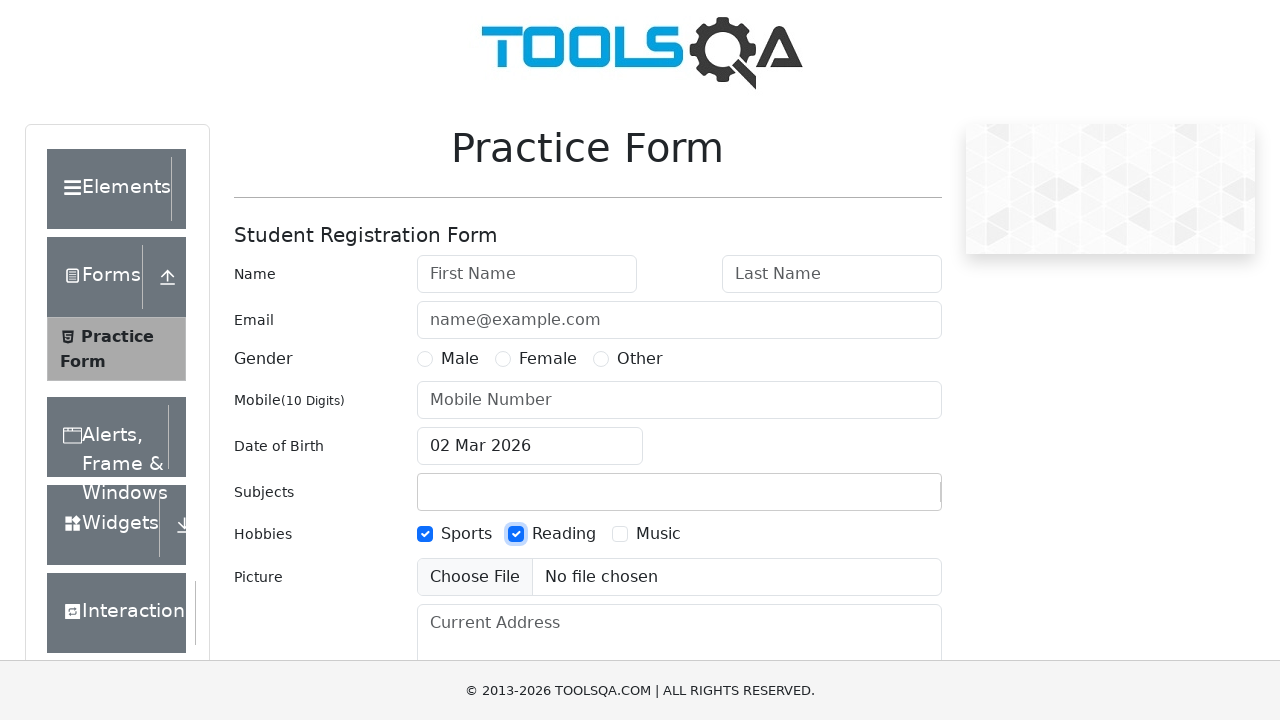

Clicked Music hobby checkbox at (658, 534) on xpath=//label[text()='Music']
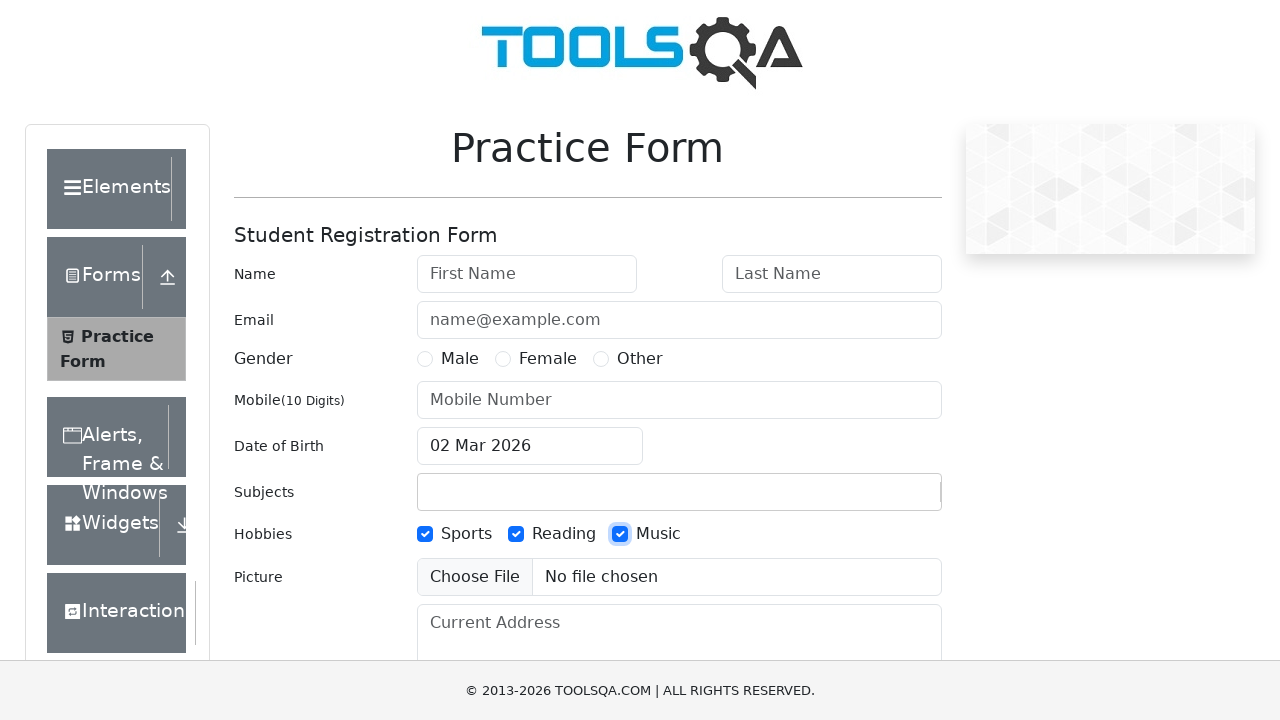

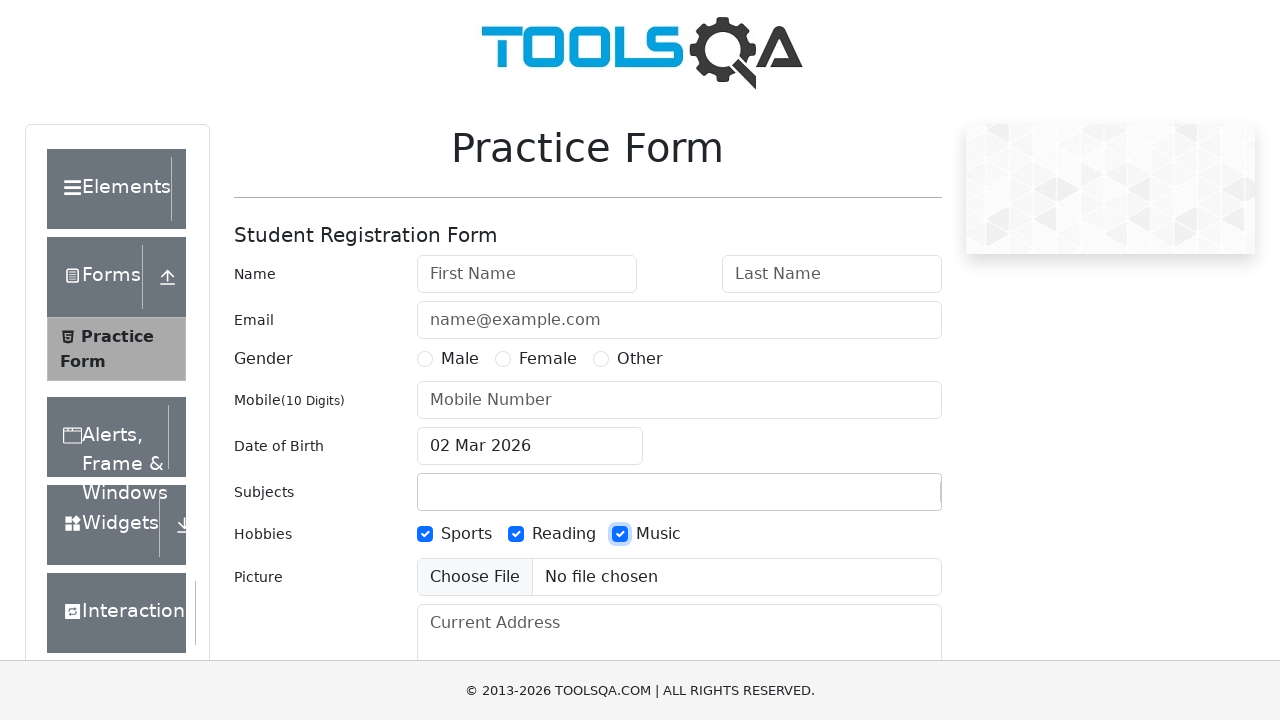